Tests clicking the "Movies" checkbox on a demo registration form to verify checkbox interaction functionality

Starting URL: https://demo.automationtesting.in/Register.html

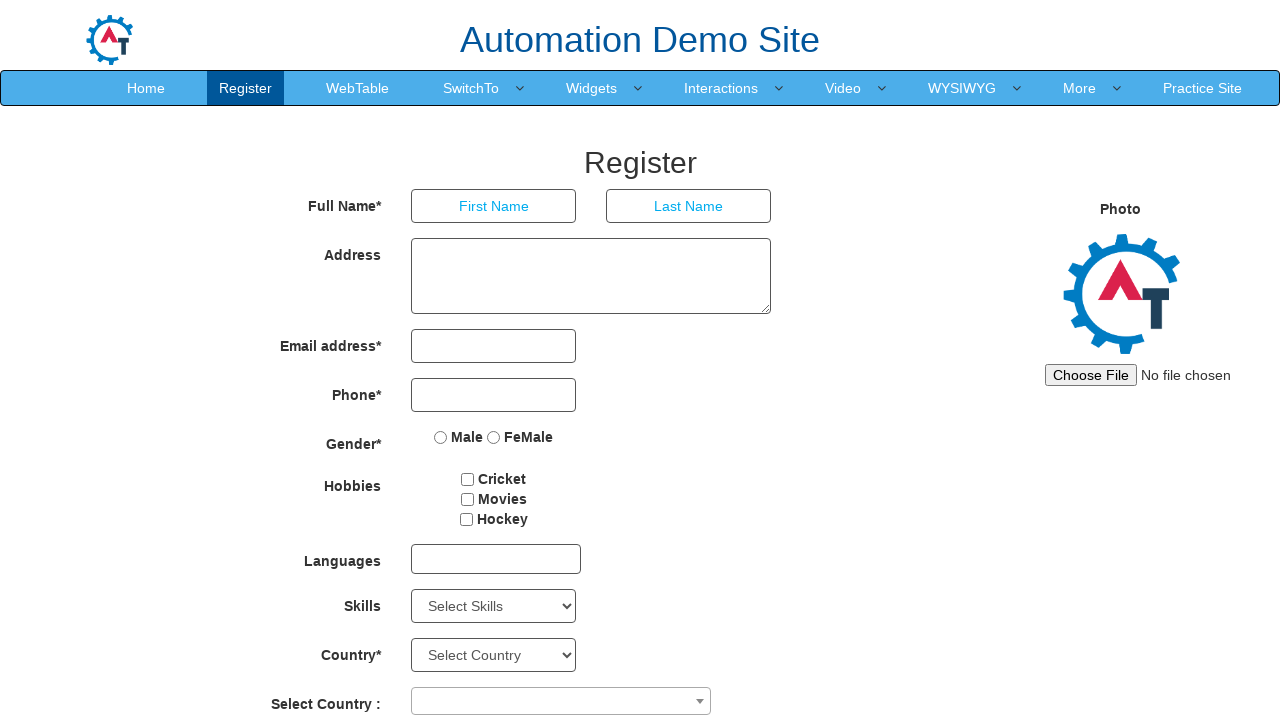

Clicked the Movies checkbox at (467, 499) on xpath=//label[text()='Movies ']/preceding-sibling::input
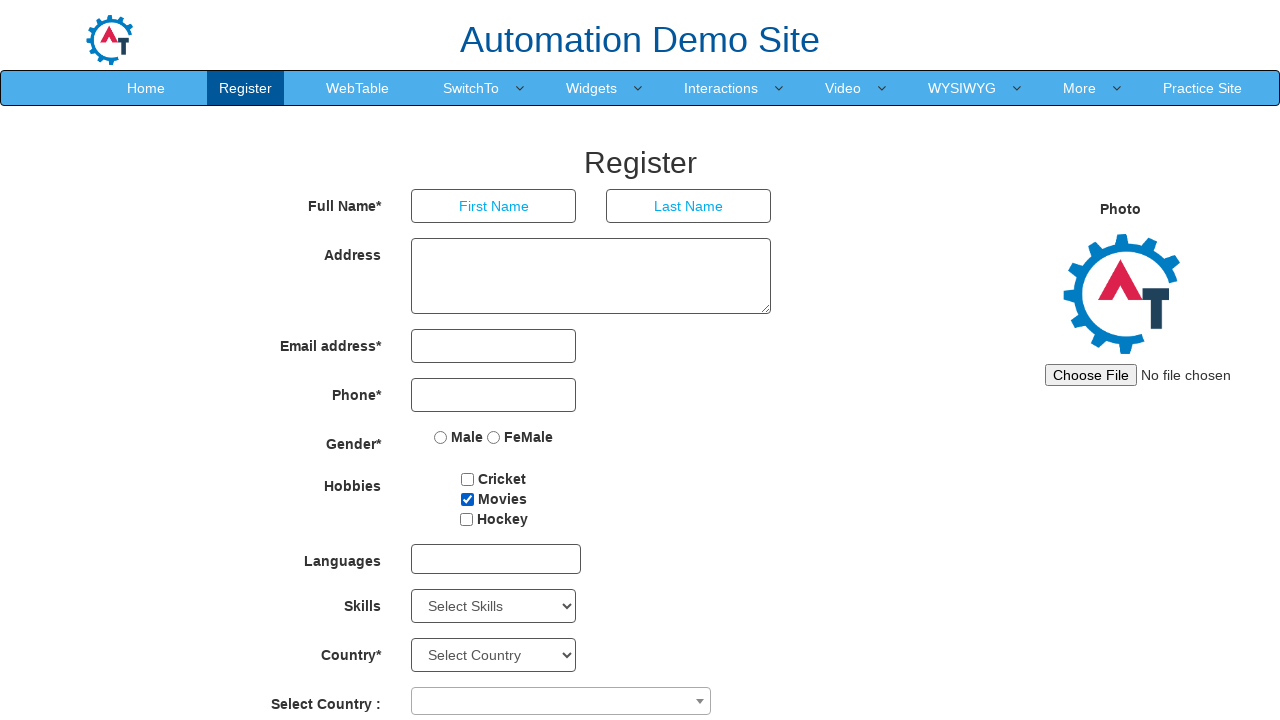

Movies label is present and visible
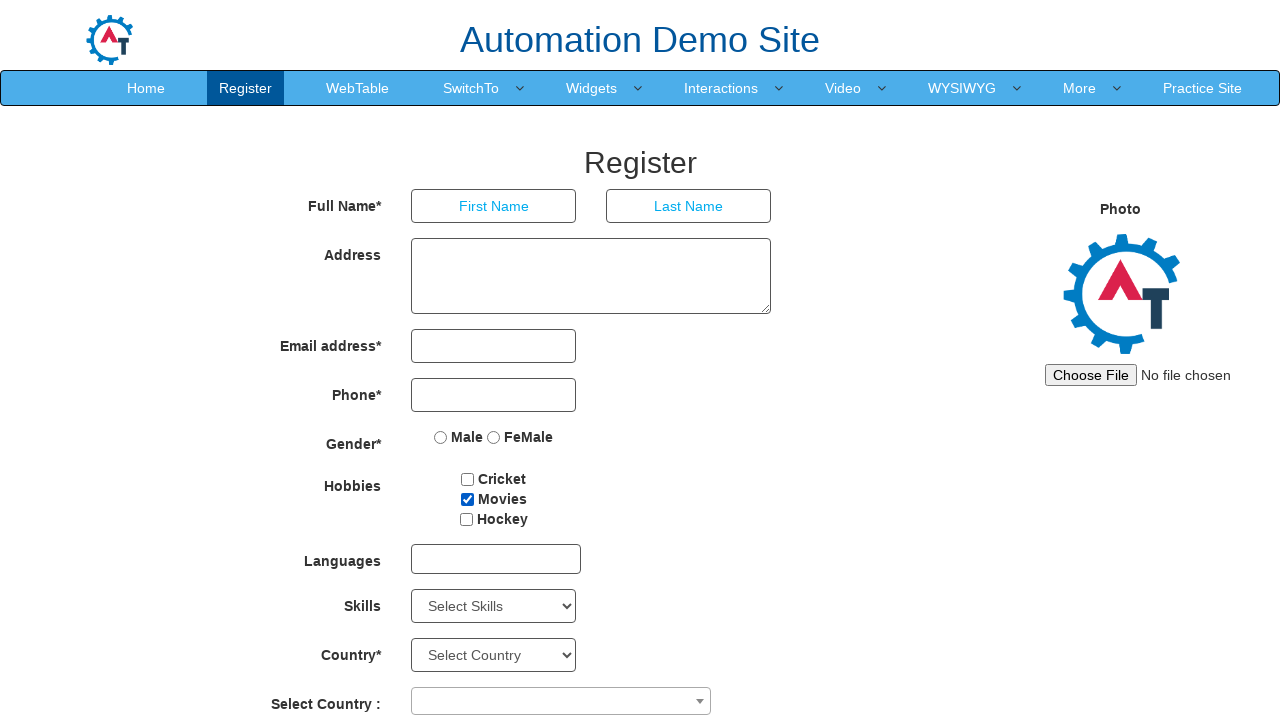

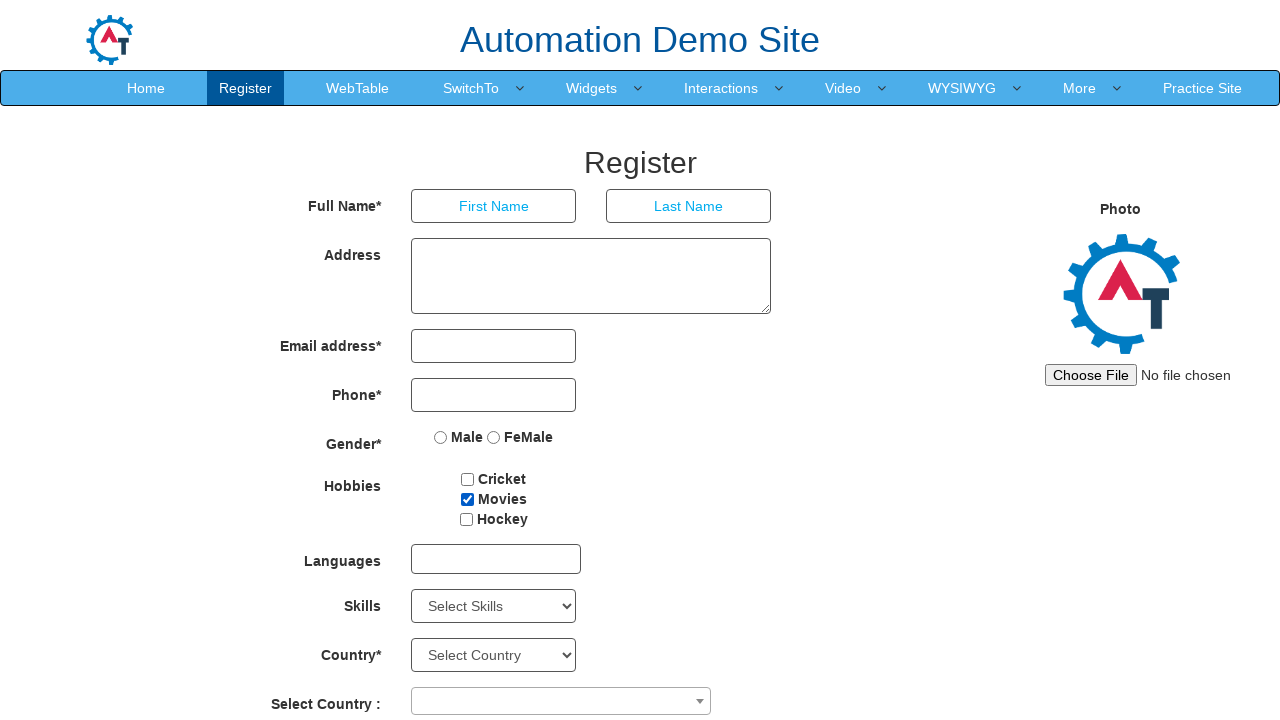